Tests login form validation by submitting valid username with invalid password and verifying the error message

Starting URL: https://www.saucedemo.com/

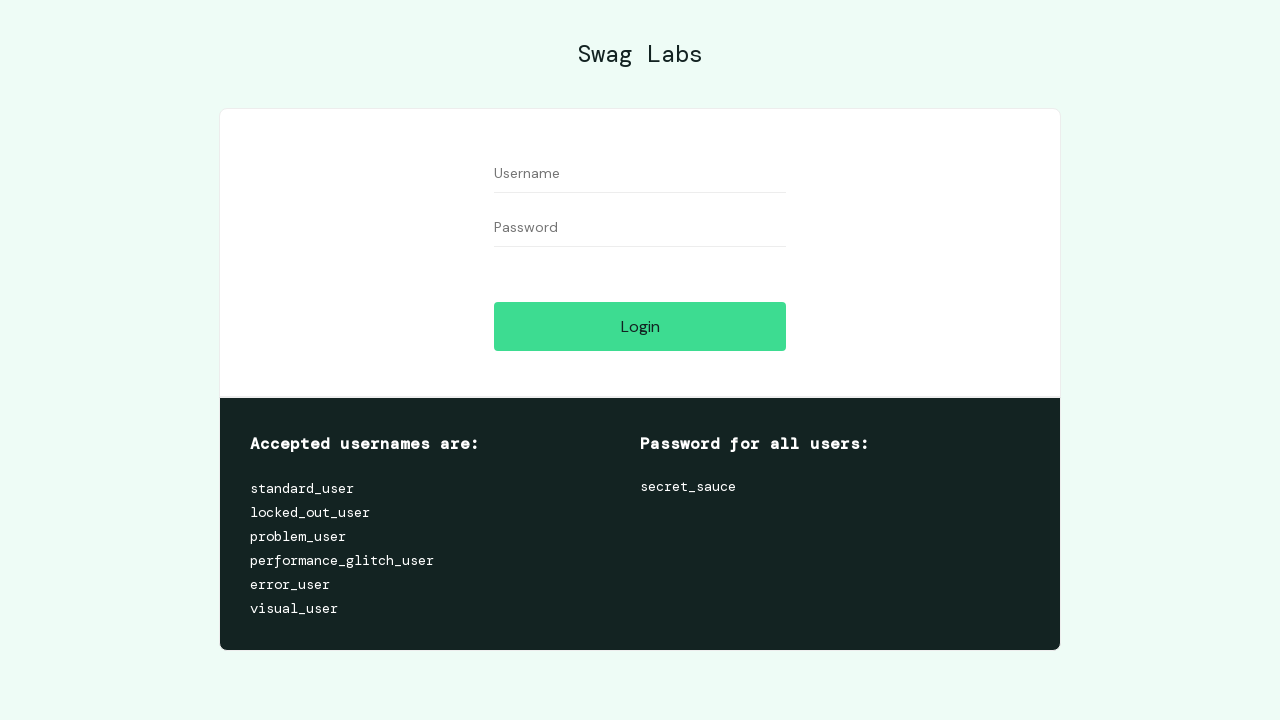

Filled username field with 'standard_user' on #user-name
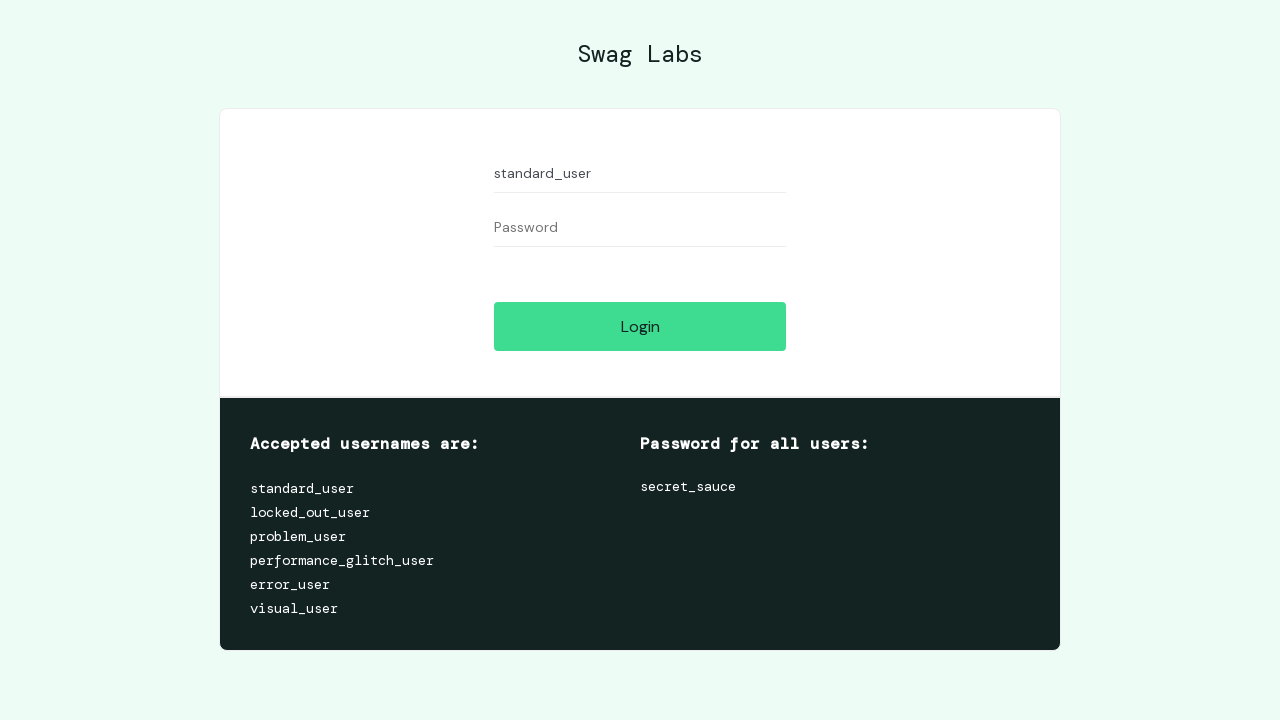

Filled password field with invalid password 'abcd' on #password
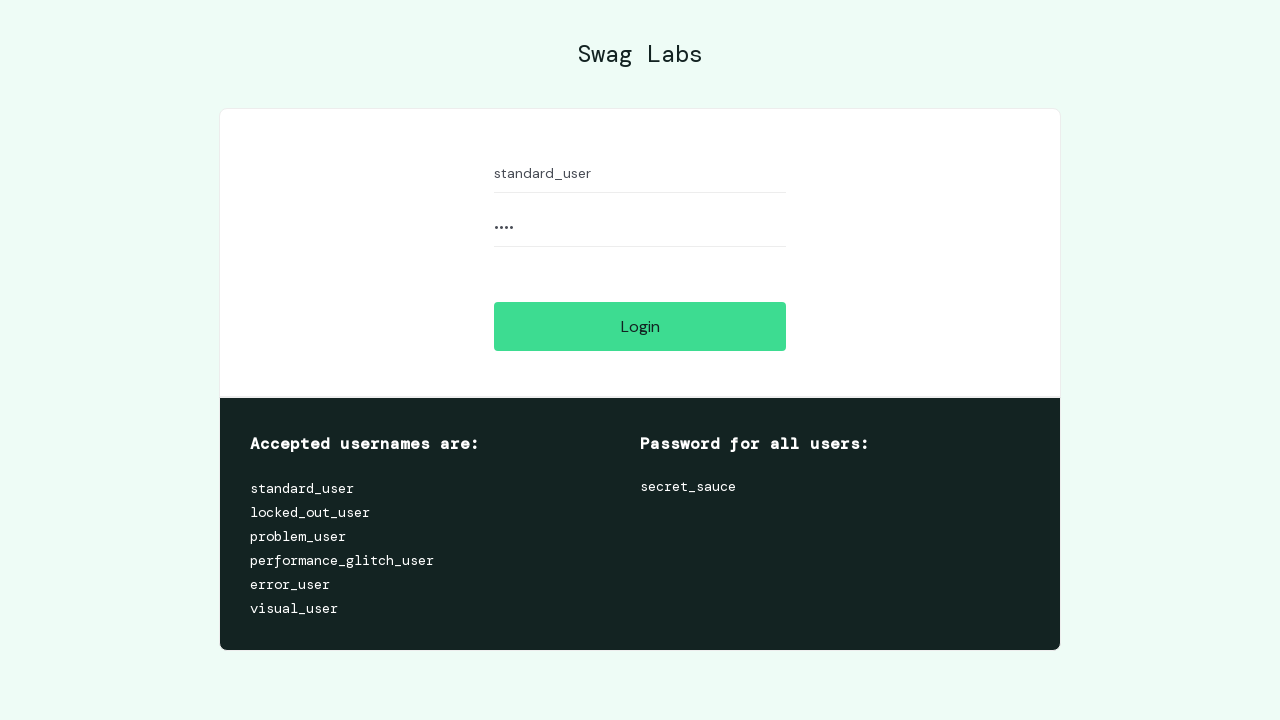

Clicked login button to submit form at (640, 326) on #login-button
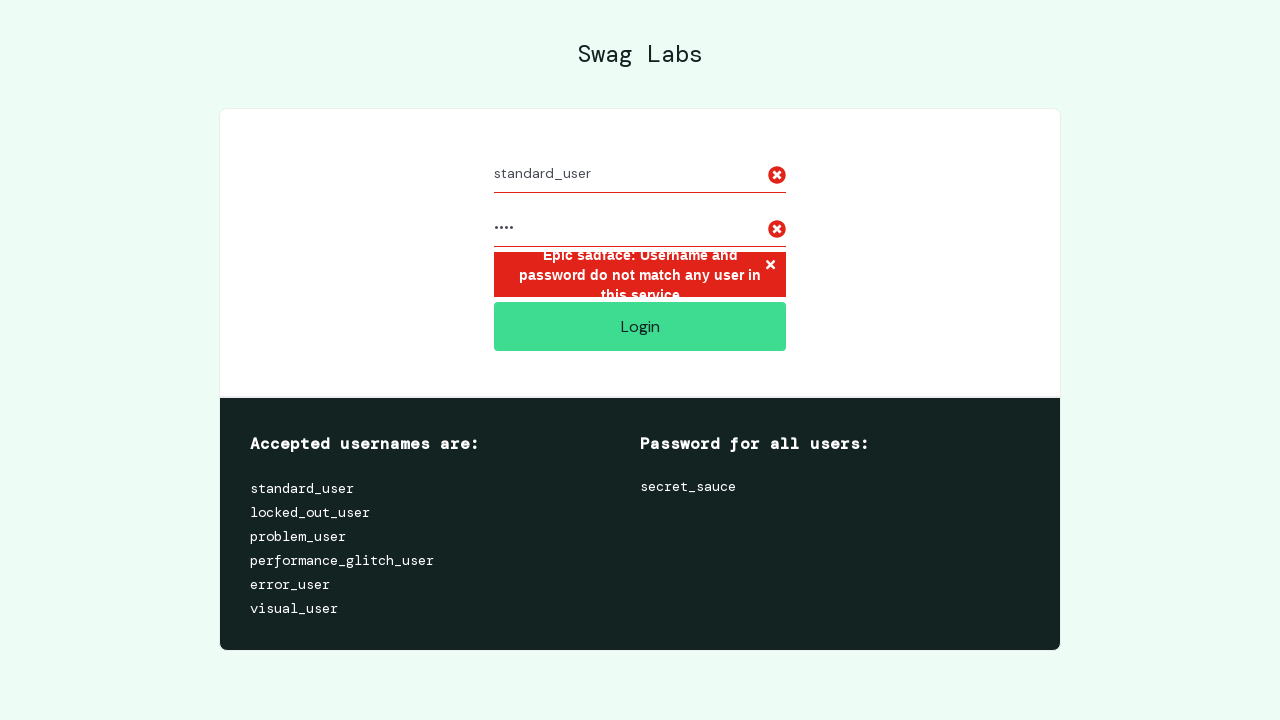

Error message appeared confirming login validation works
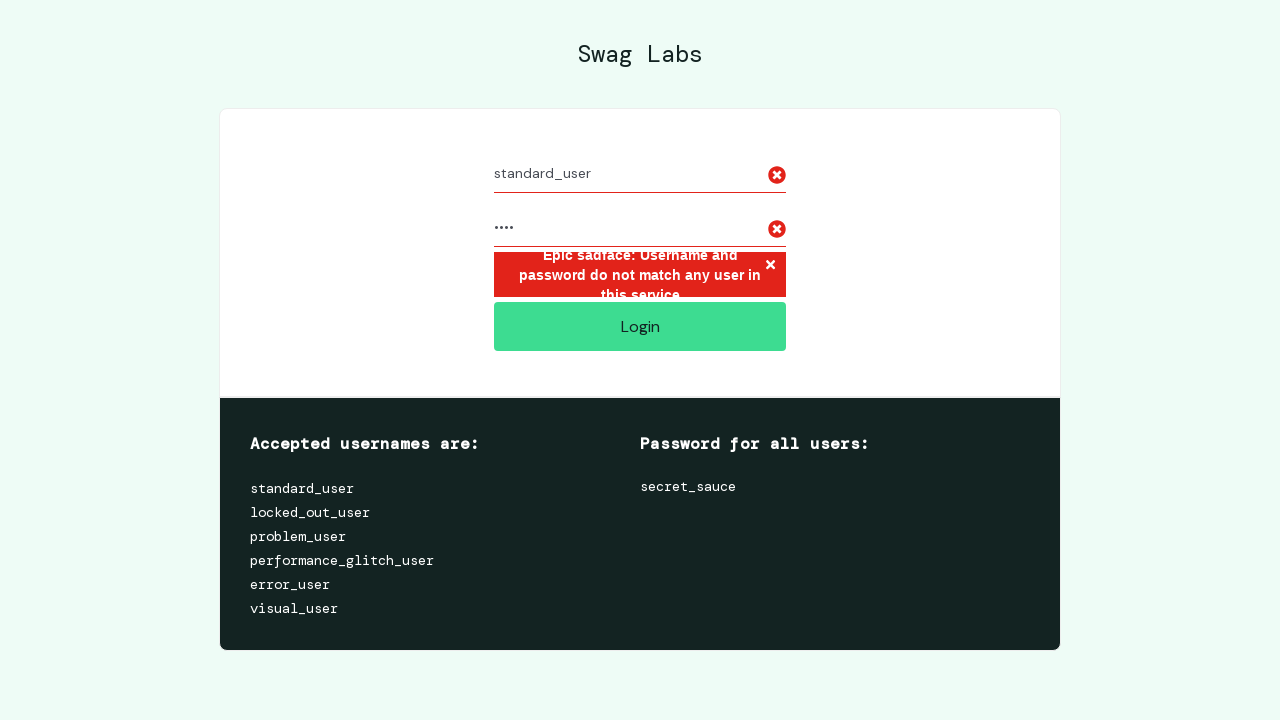

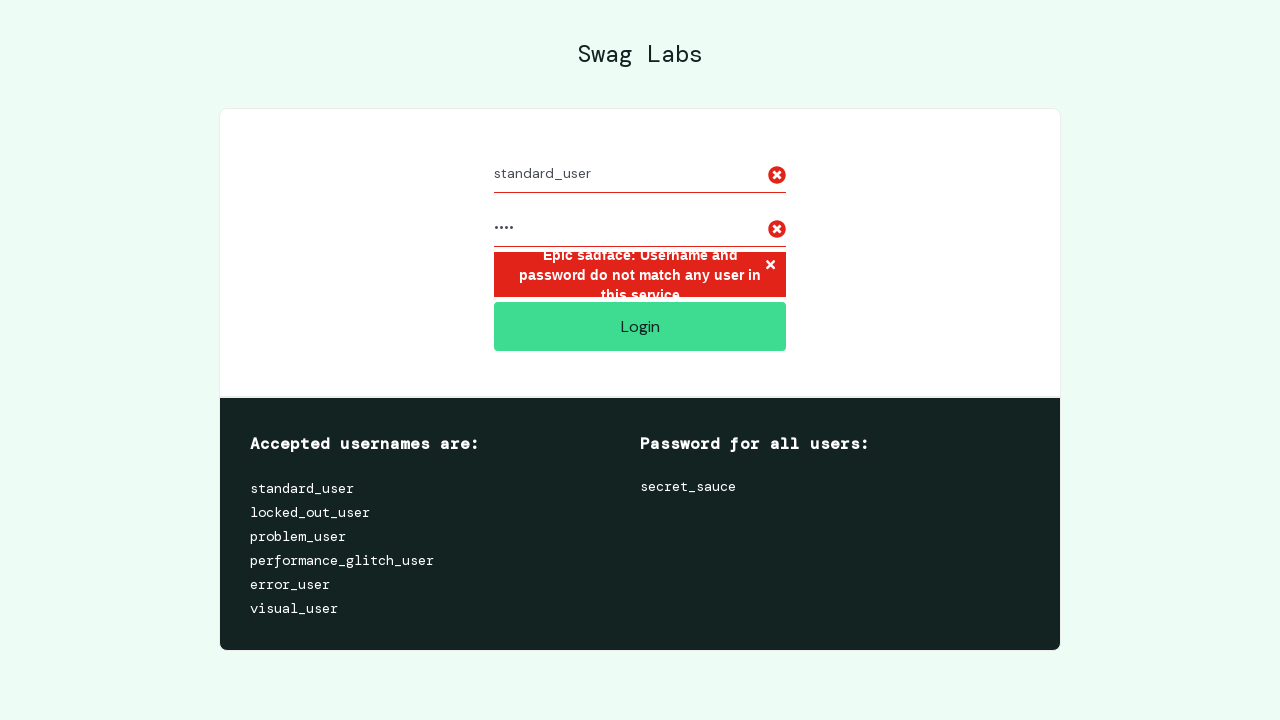